Tests interaction with a select dropdown menu on a demo site by locating the dropdown element and verifying its options are present

Starting URL: https://www.globalsqa.com/demo-site/select-dropdown-menu/

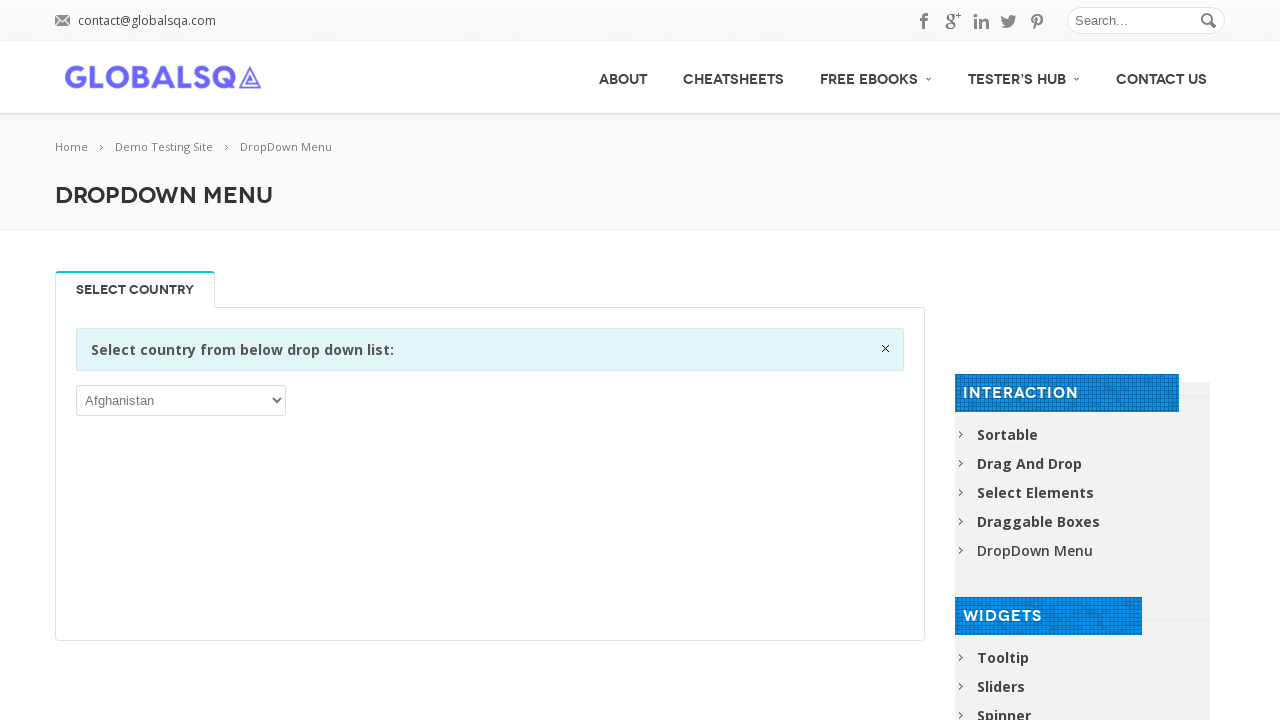

Navigated to select dropdown menu demo site
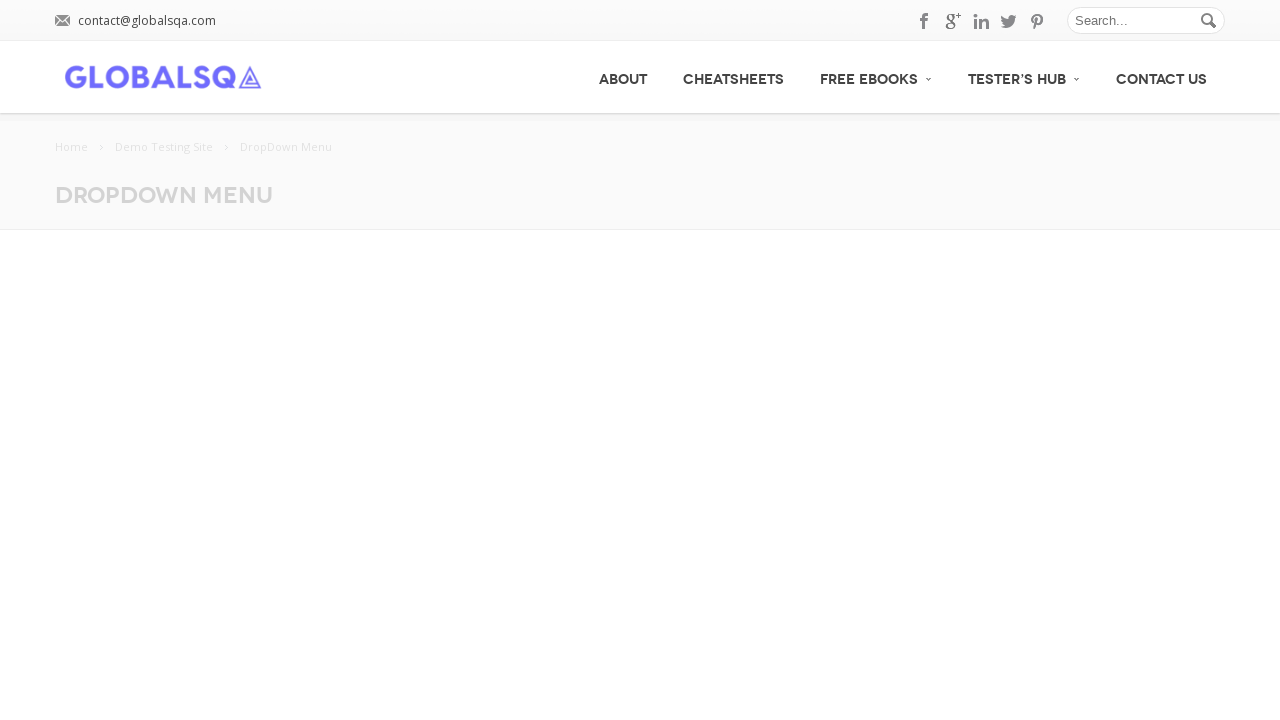

Select dropdown element loaded and visible
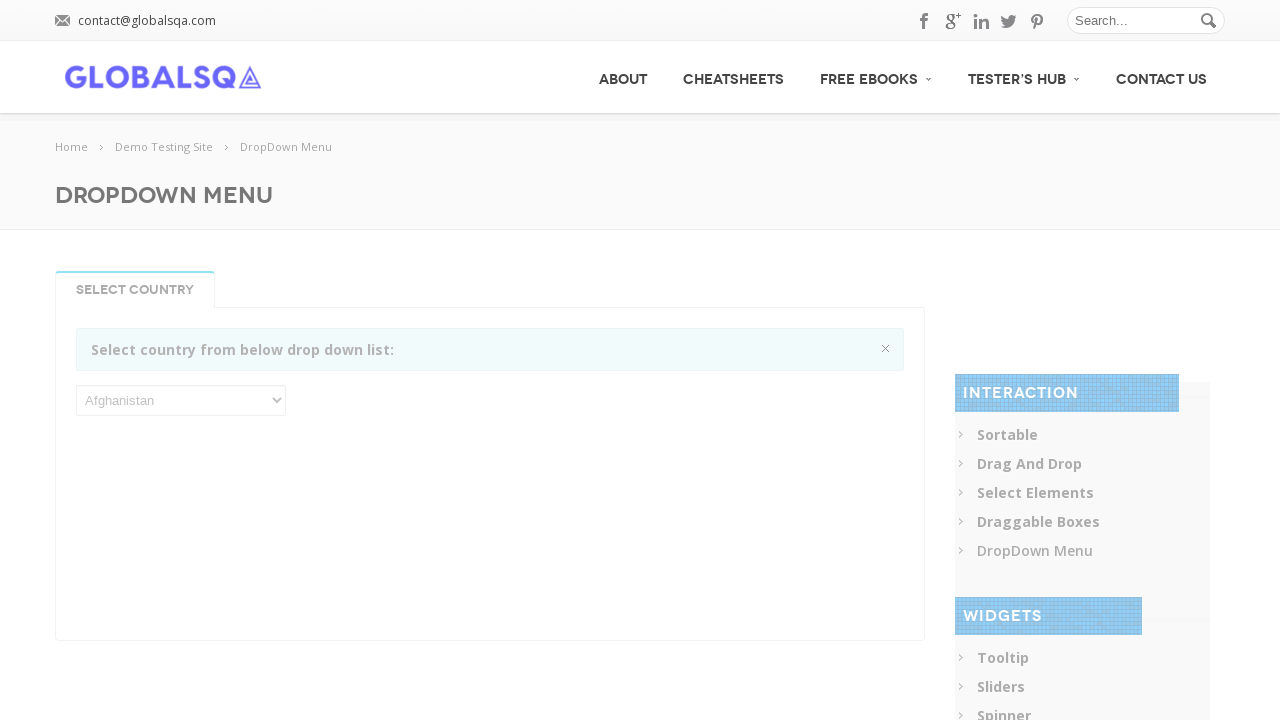

Located the select dropdown element
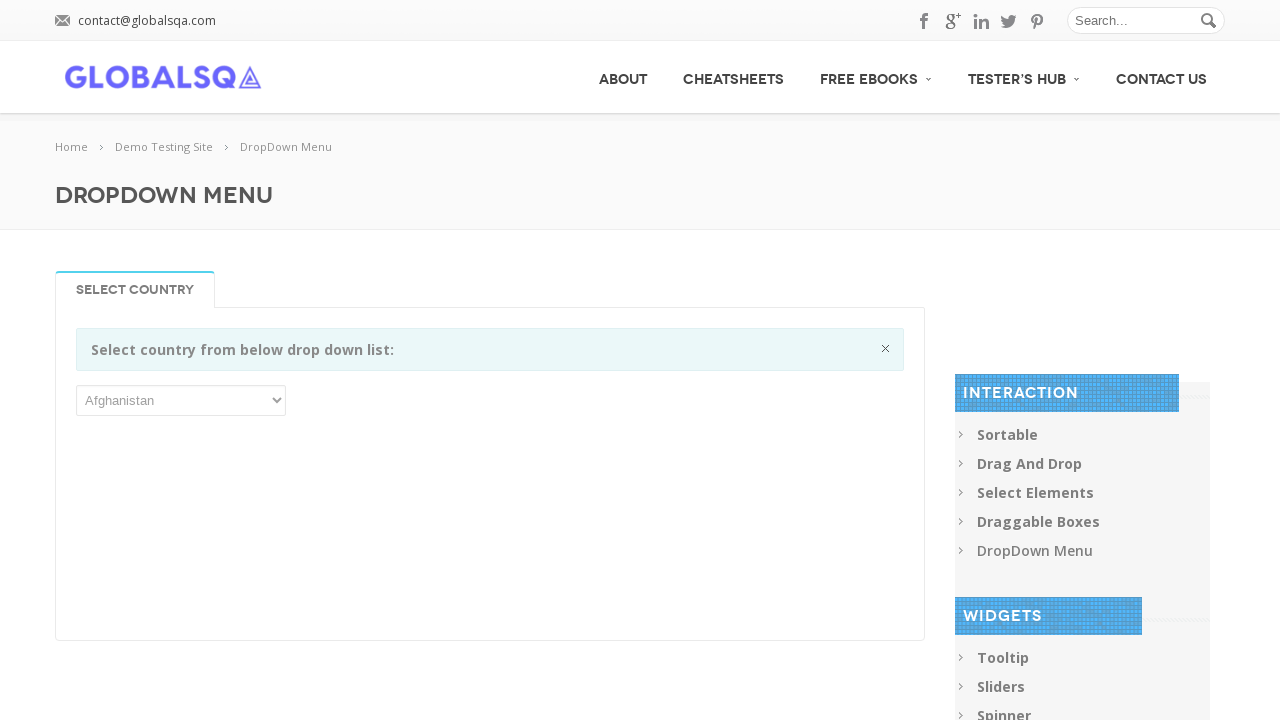

Selected option at index 1 from dropdown on select >> nth=0
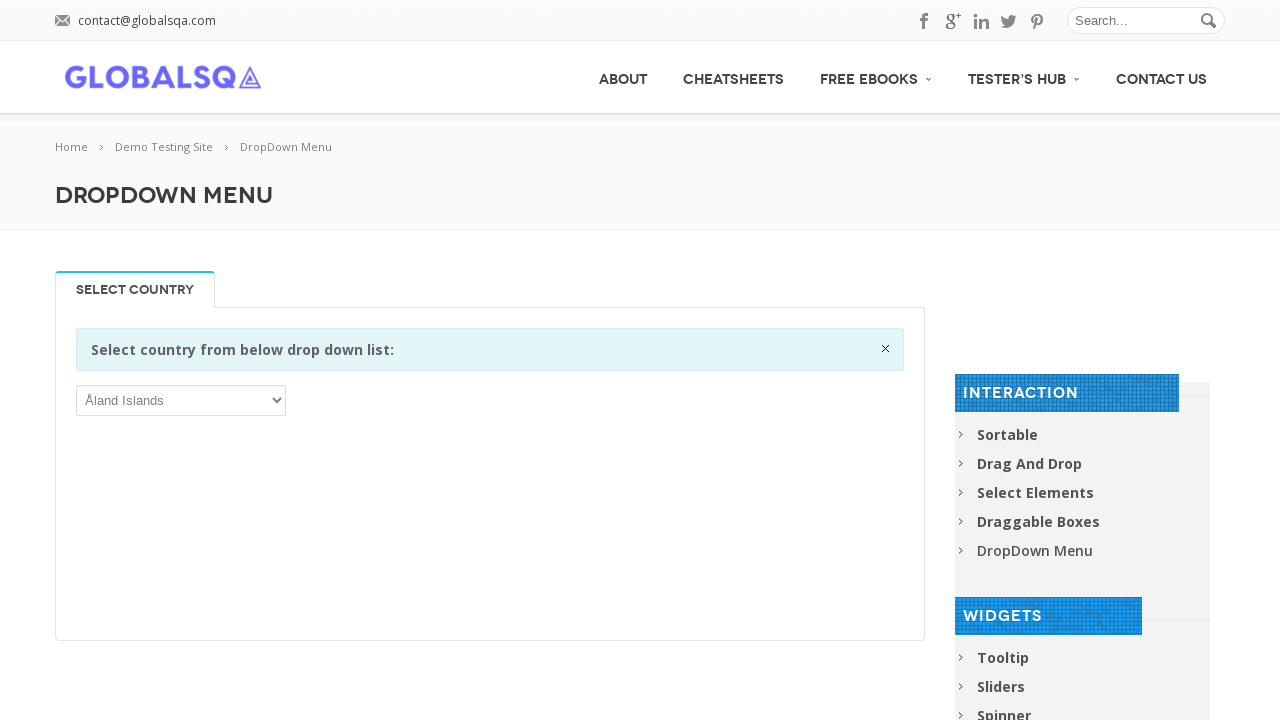

Waited 1 second for selection to take effect
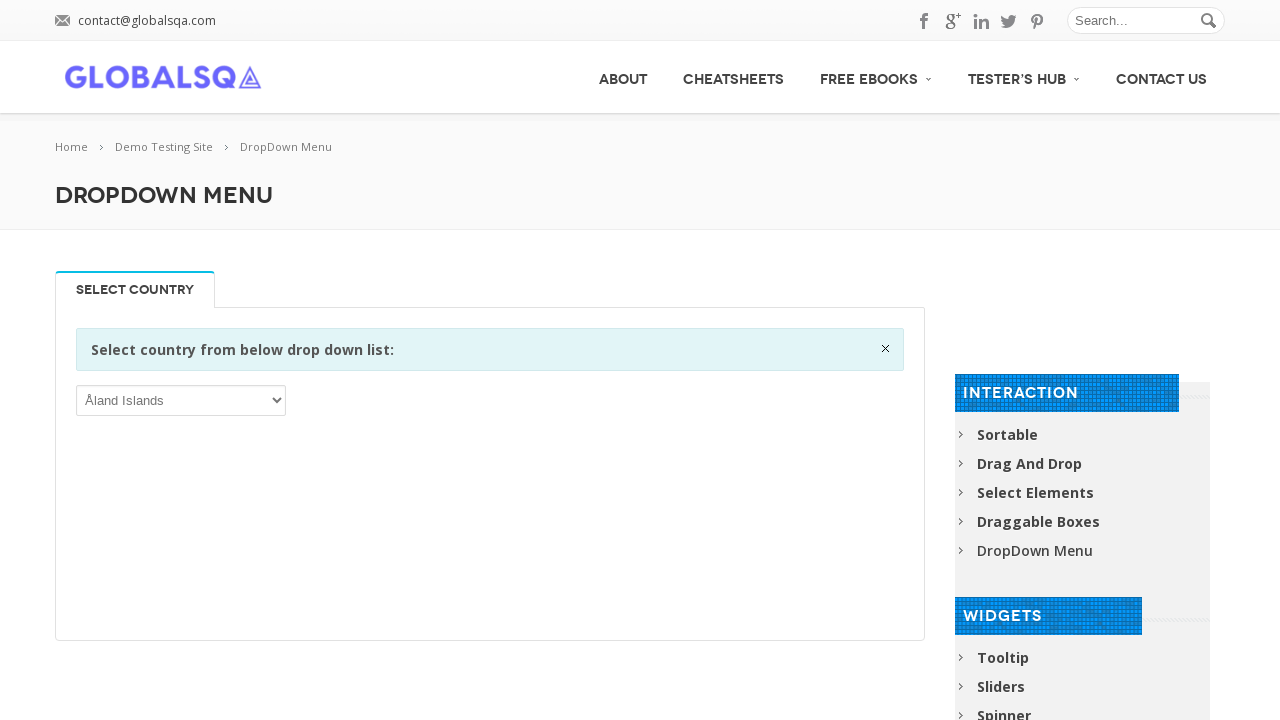

Selected option at index 2 from dropdown on select >> nth=0
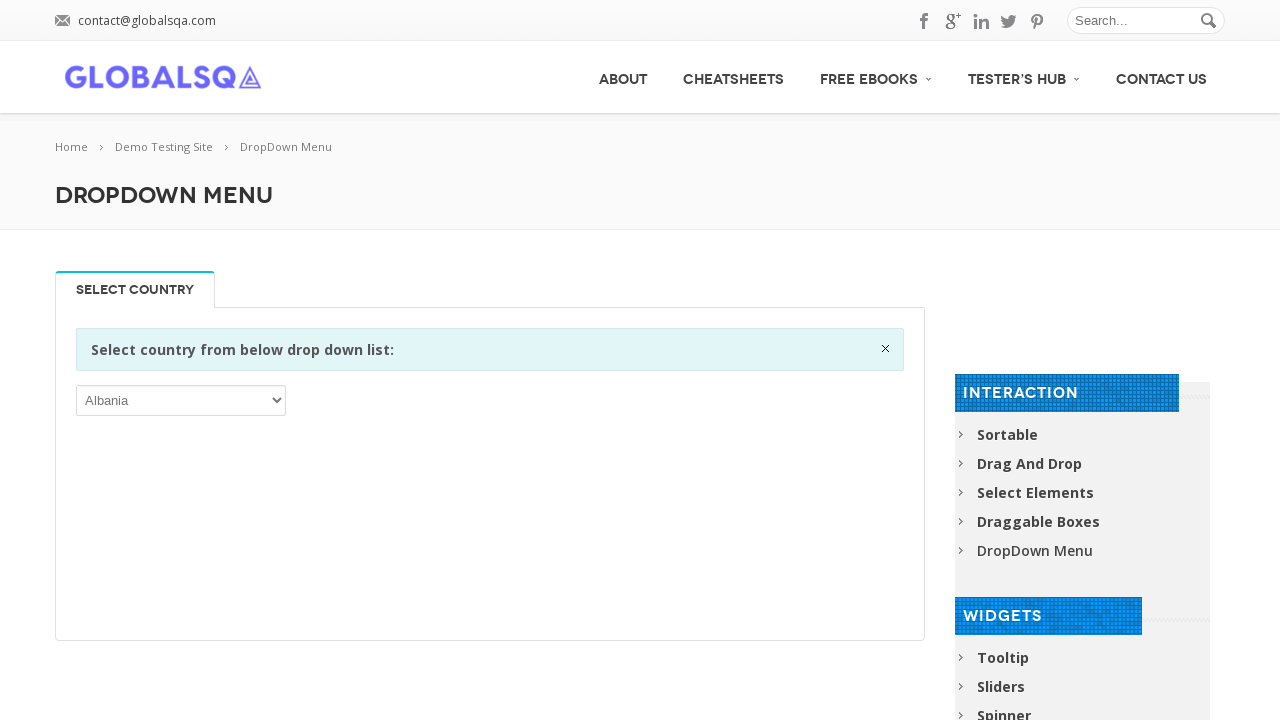

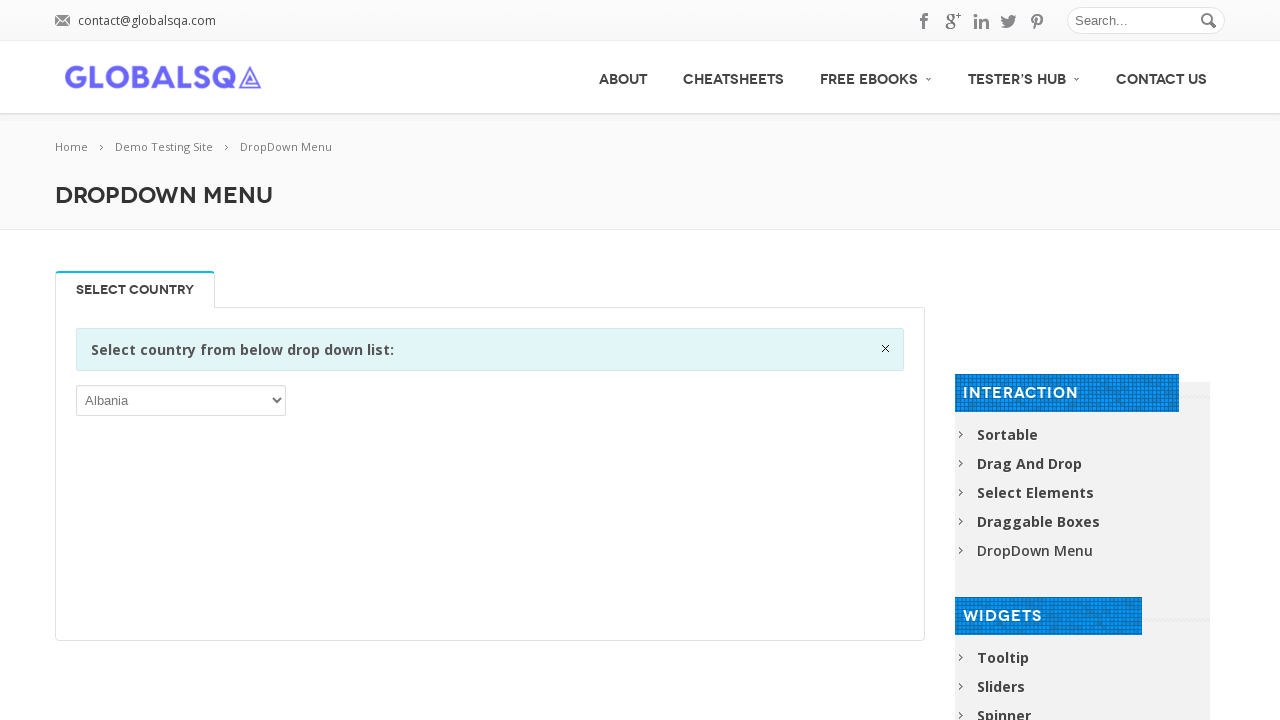